Tests finding a link by partial text (calculated mathematical value), clicking it, then filling out a form with personal information (first name, last name, city, country) and submitting it.

Starting URL: http://suninjuly.github.io/find_link_text

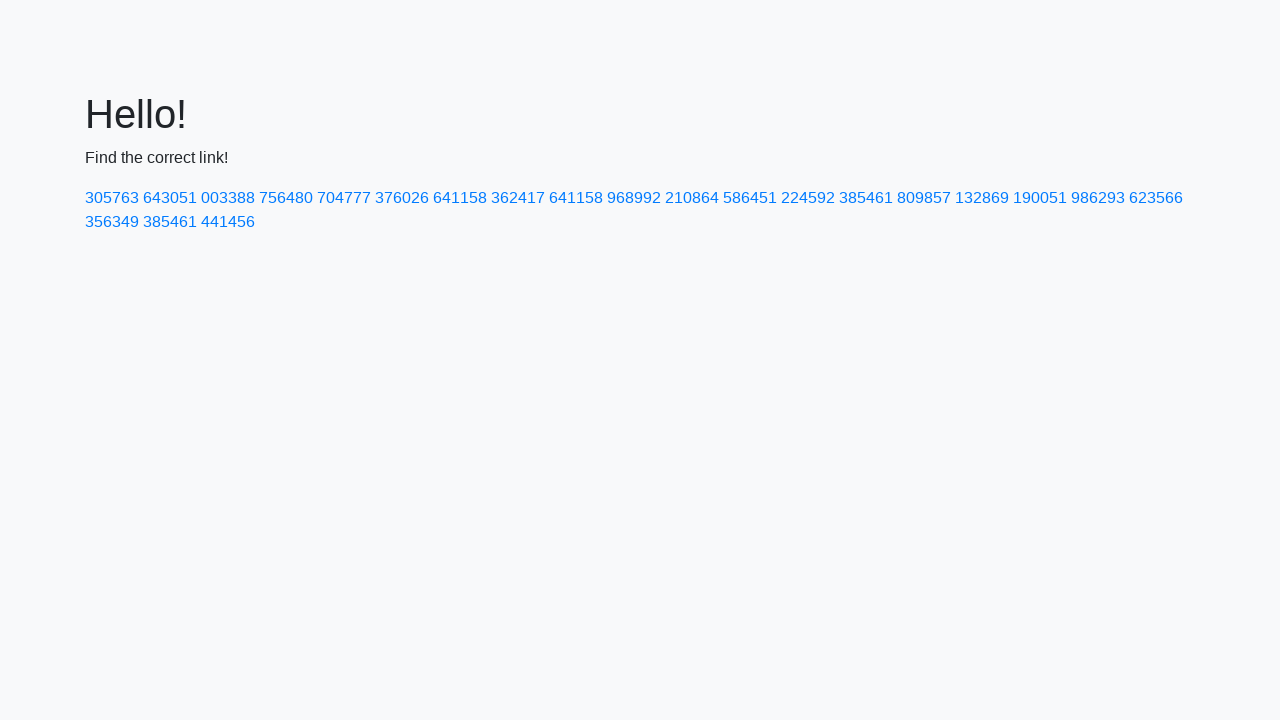

Clicked link with calculated text '224592' at (808, 198) on a:has-text('224592')
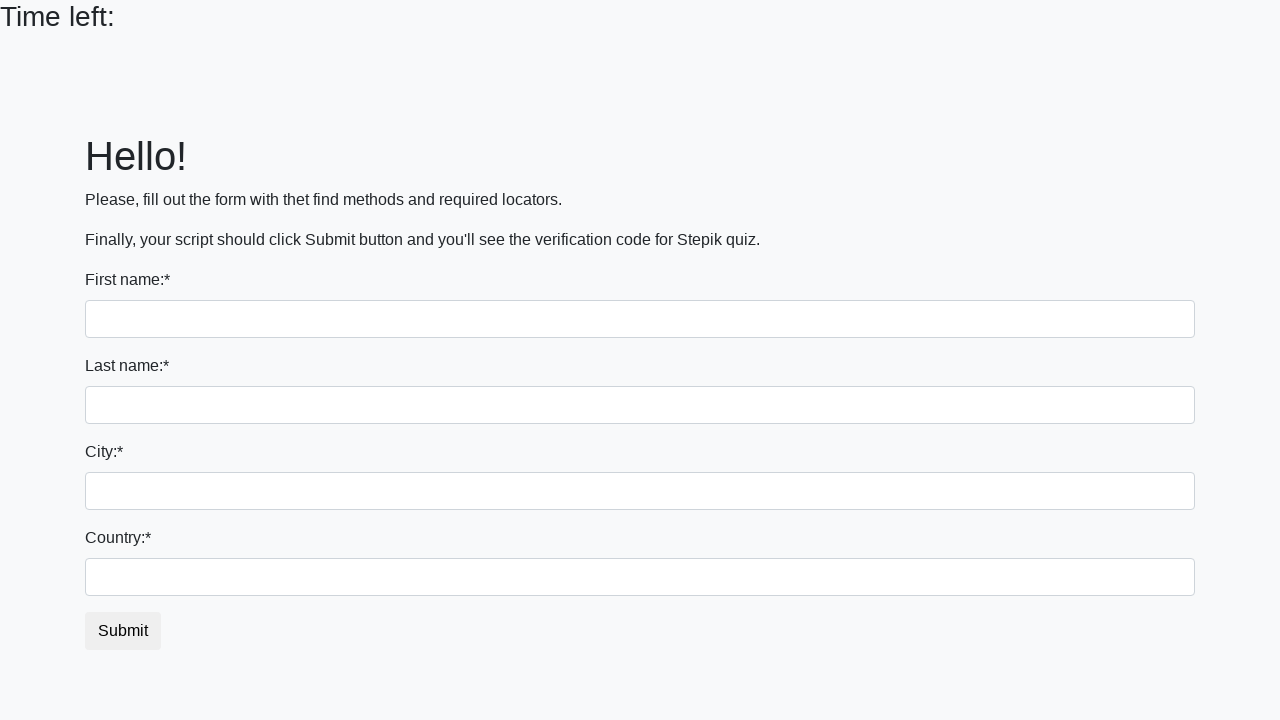

Filled first name field with 'Ivan' on input:first-of-type
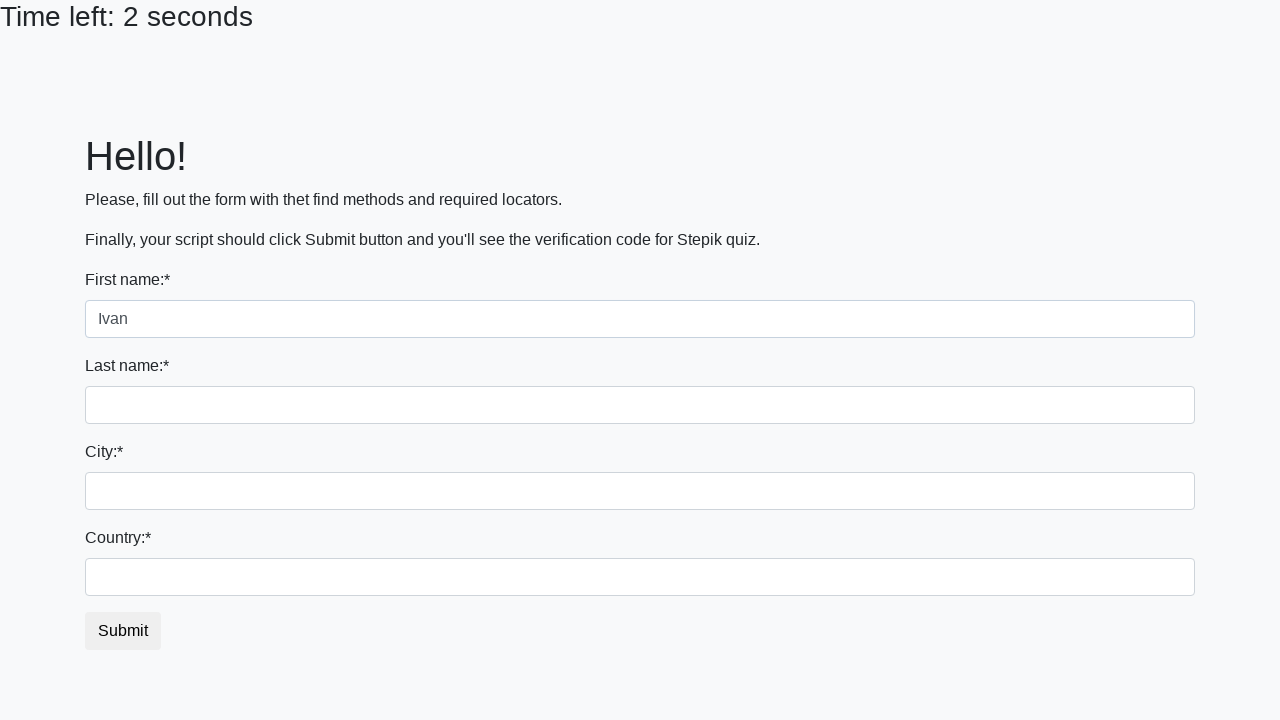

Filled last name field with 'Petrov' on input[name='last_name']
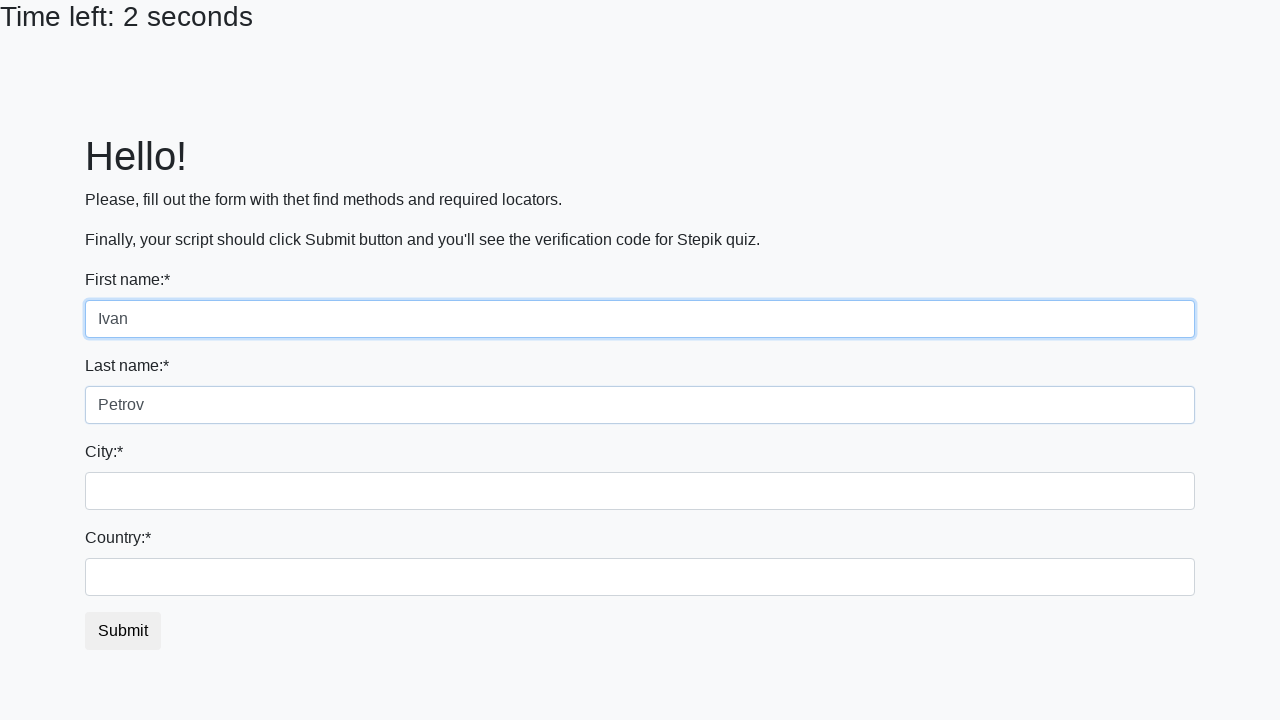

Filled city field with 'Smolensk' on .city
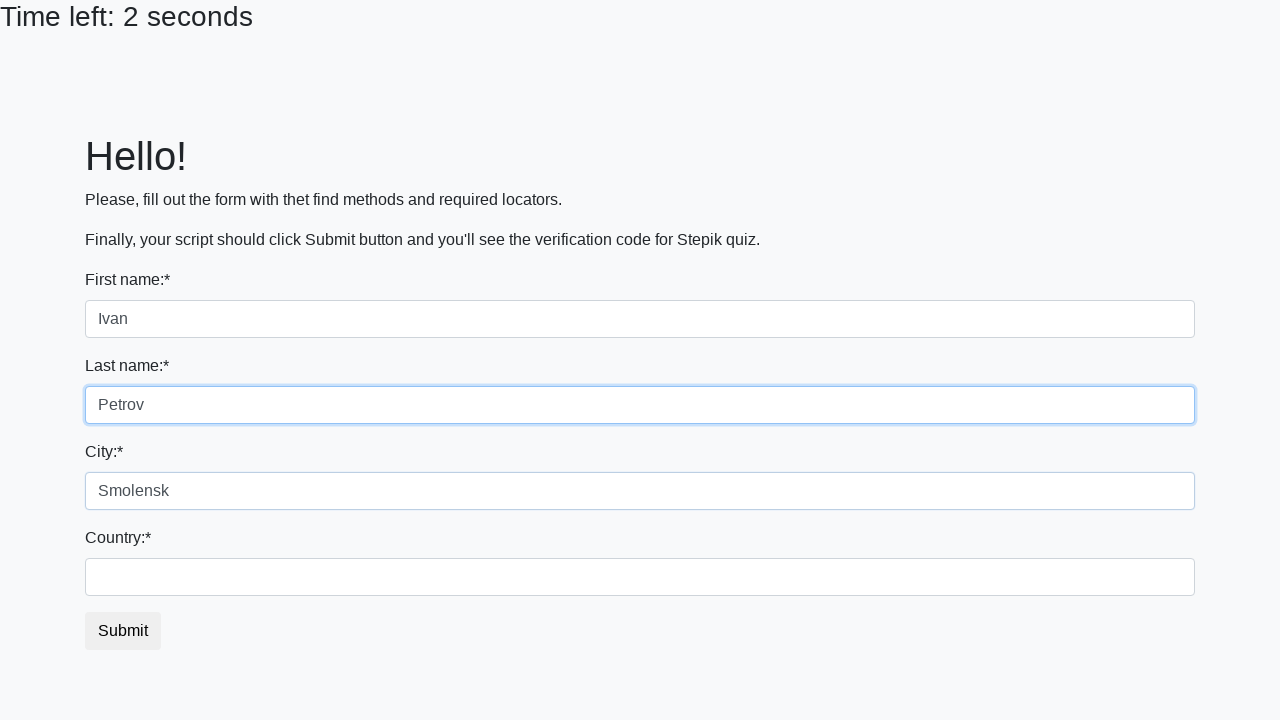

Filled country field with 'Russia' on #country
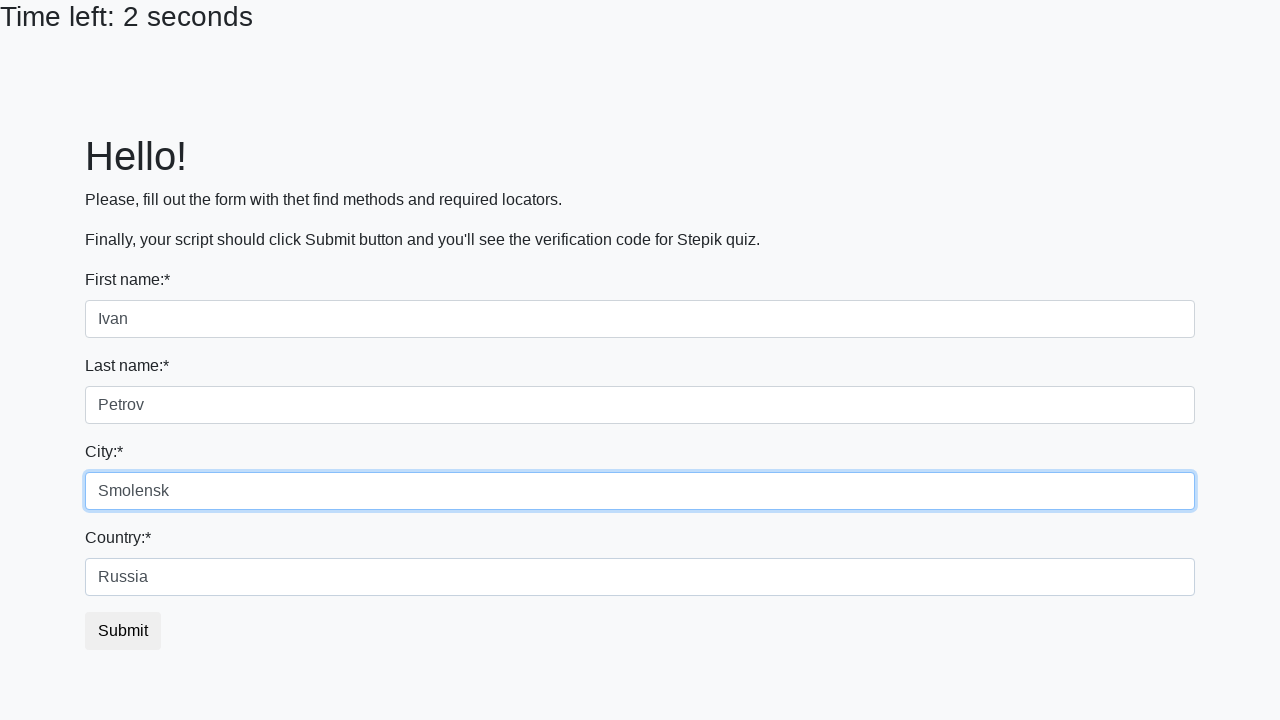

Clicked submit button to submit form at (123, 631) on button.btn
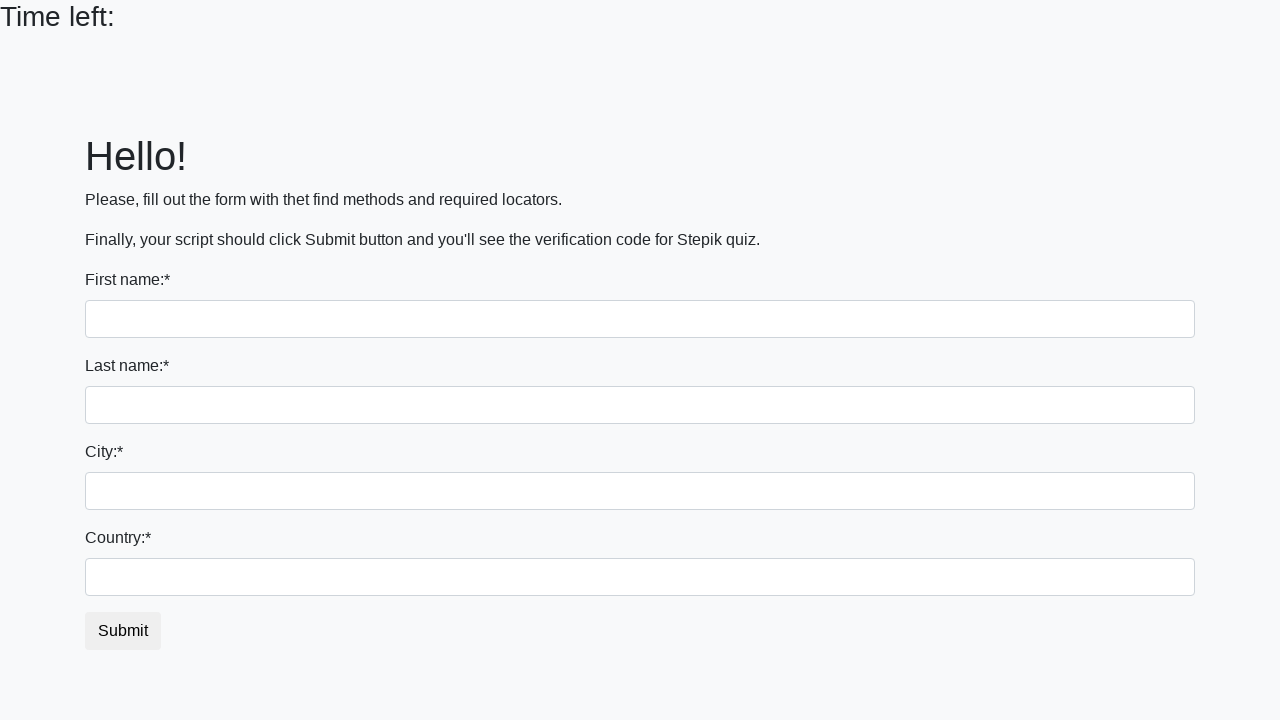

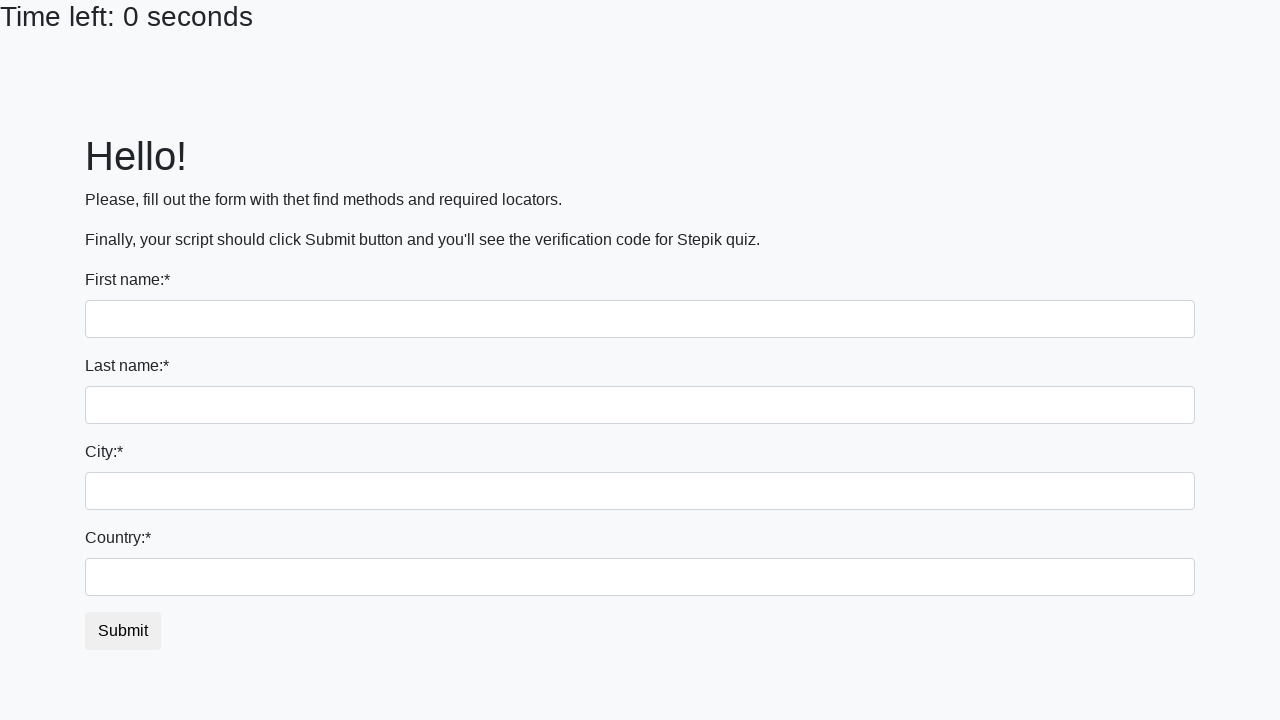